Tests dropdown selection by manually iterating through options to find and click "Option 1", then verifies the selection was made correctly

Starting URL: https://the-internet.herokuapp.com/dropdown

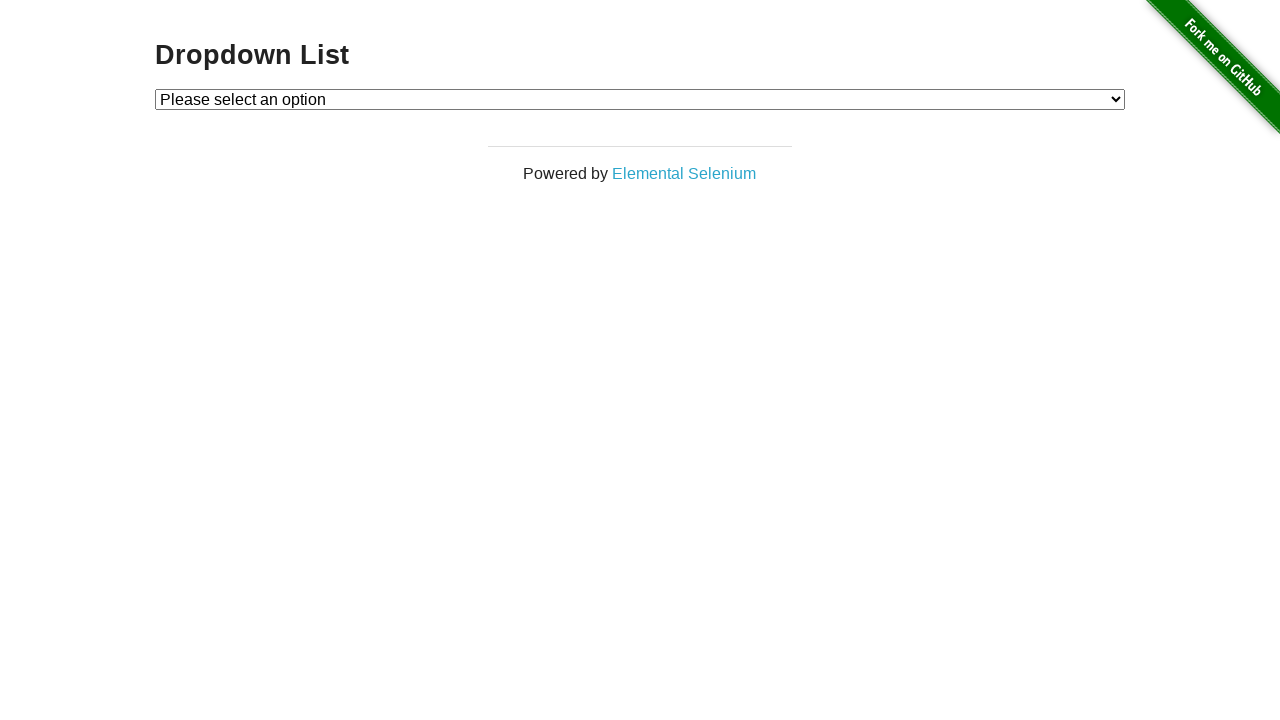

Waited for dropdown element to be present
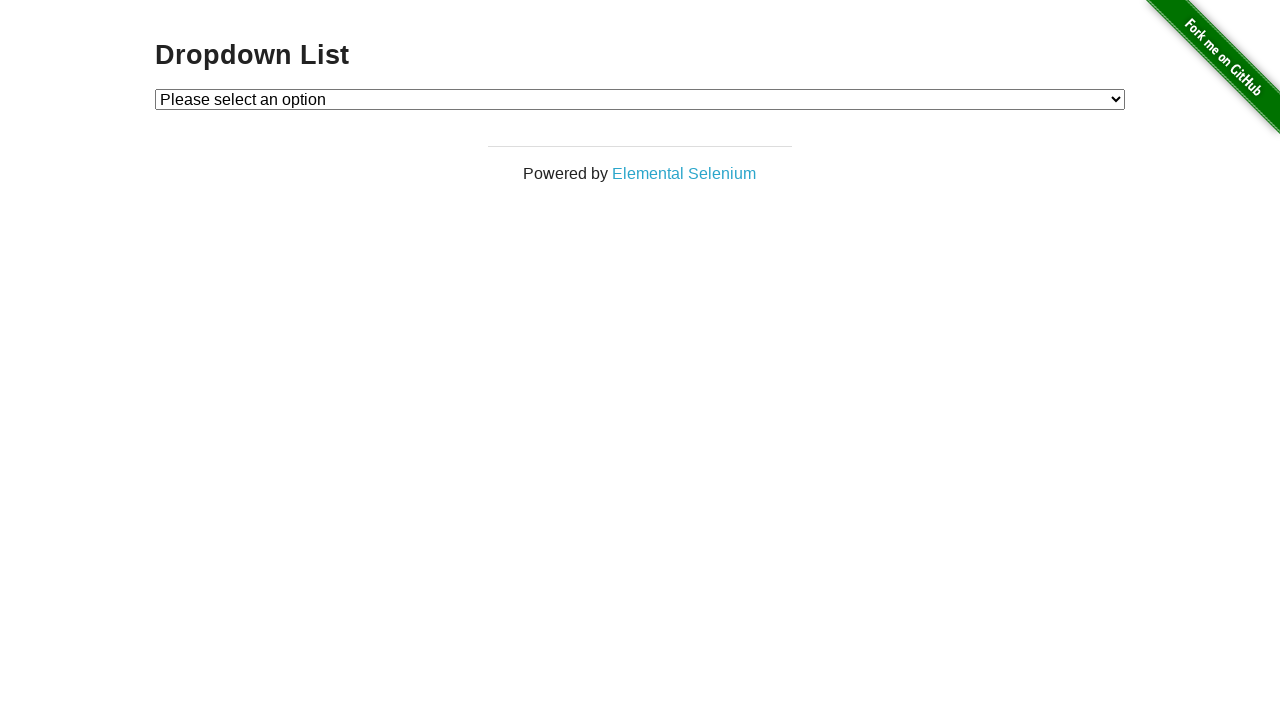

Selected 'Option 1' from dropdown on #dropdown
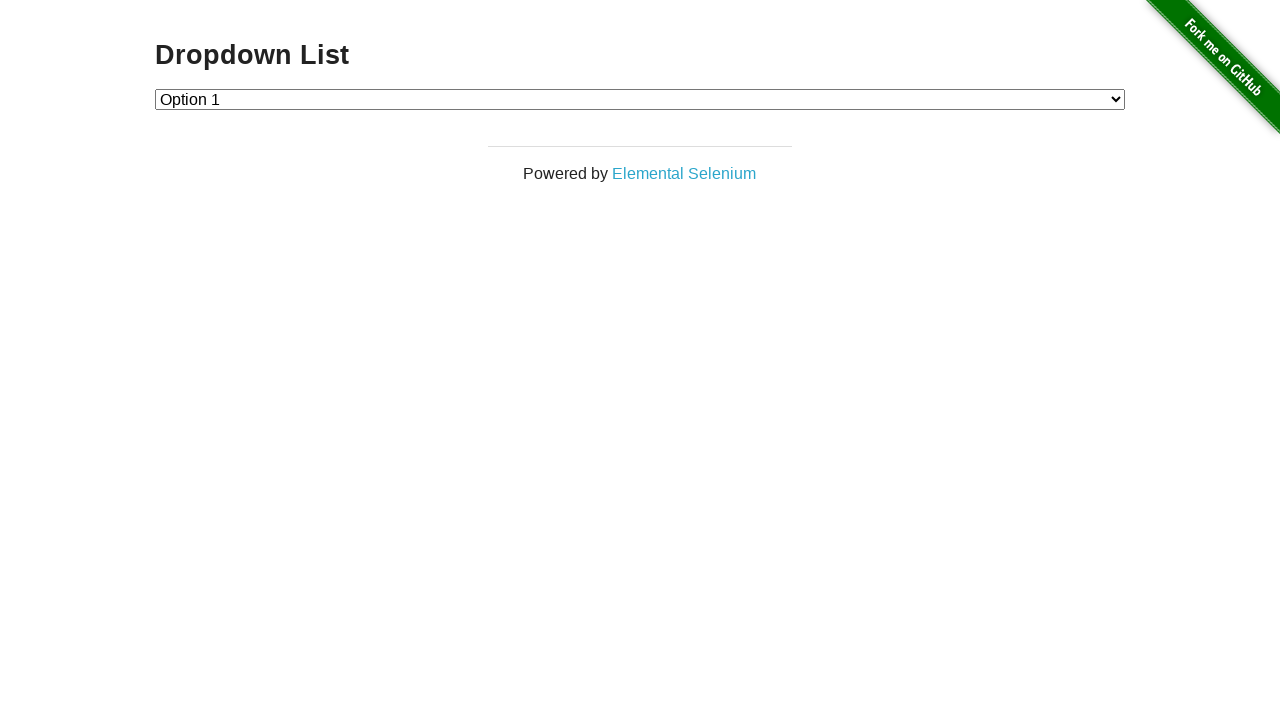

Retrieved selected dropdown value
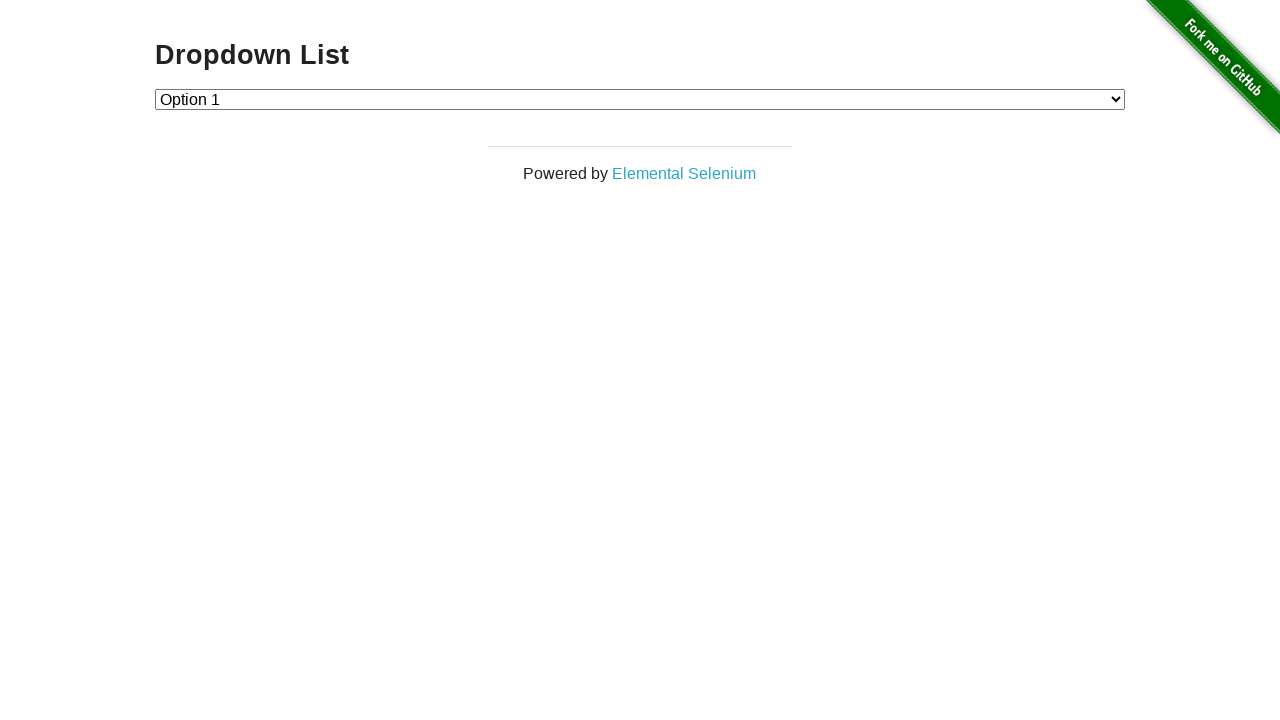

Verified that selected value is '1' (Option 1)
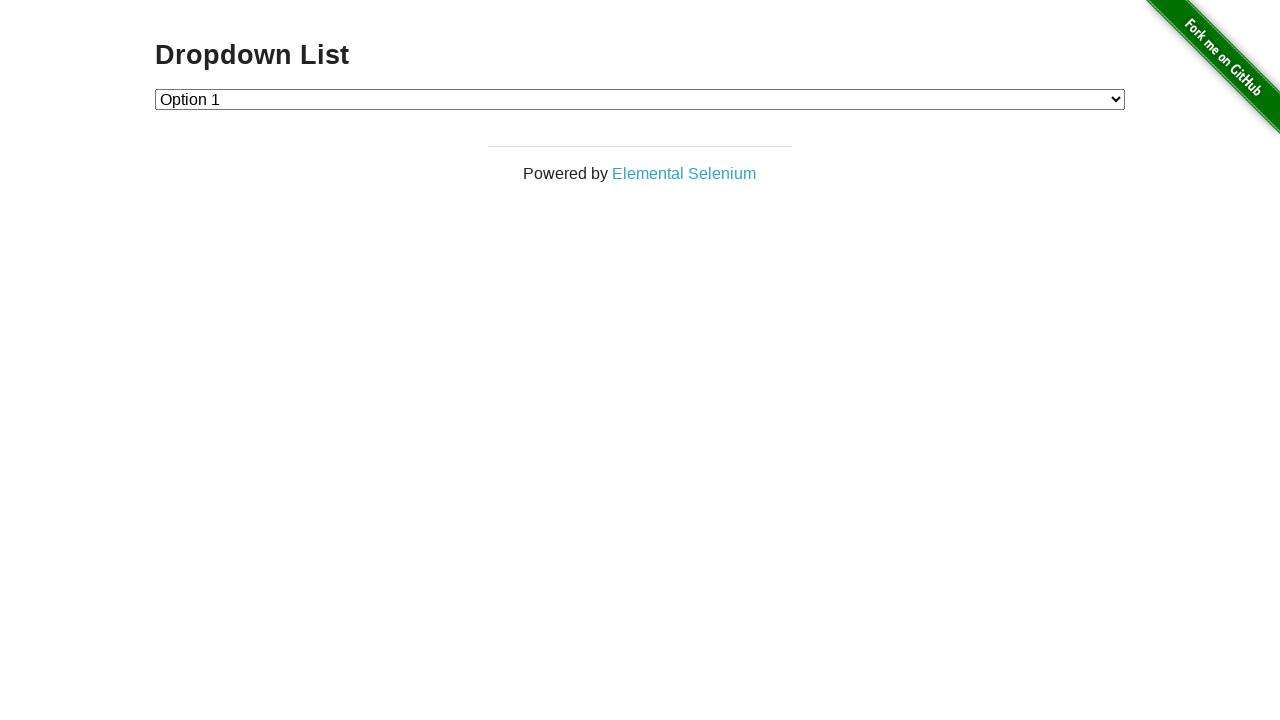

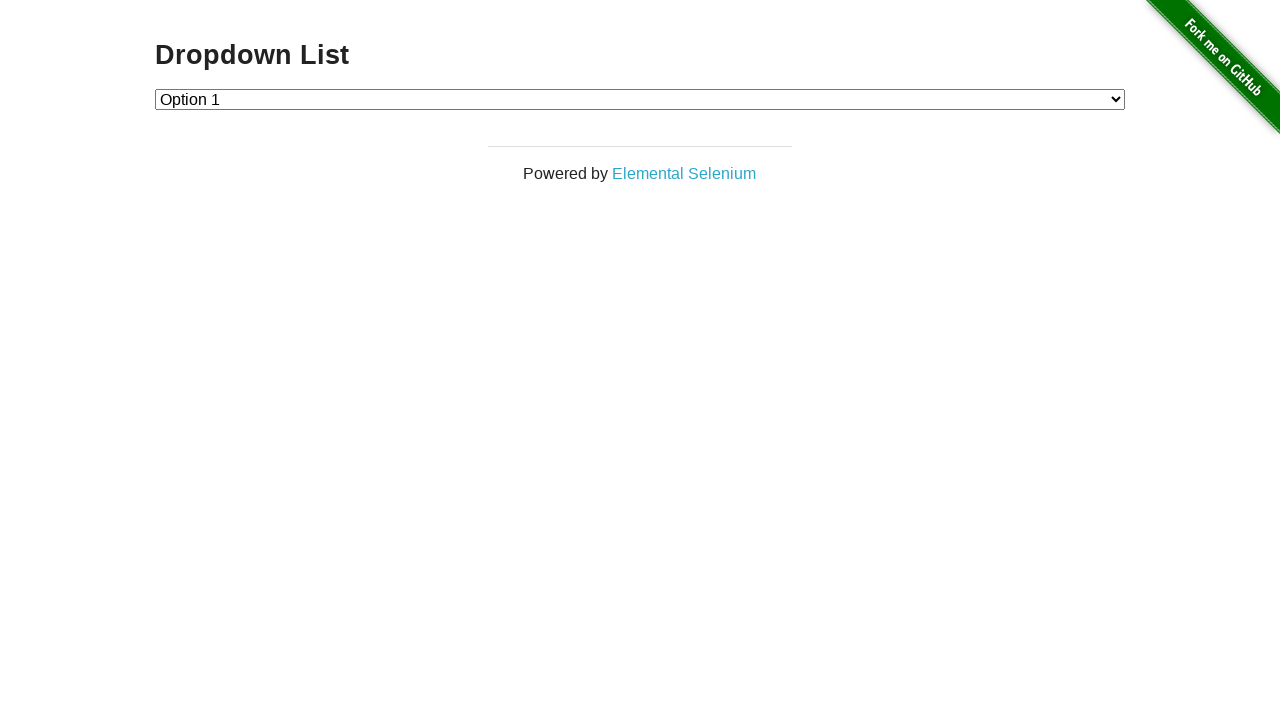